Tests drag and drop functionality by dragging an element to a drop target

Starting URL: https://www.selenium.dev/selenium/web/mouse_interaction.html

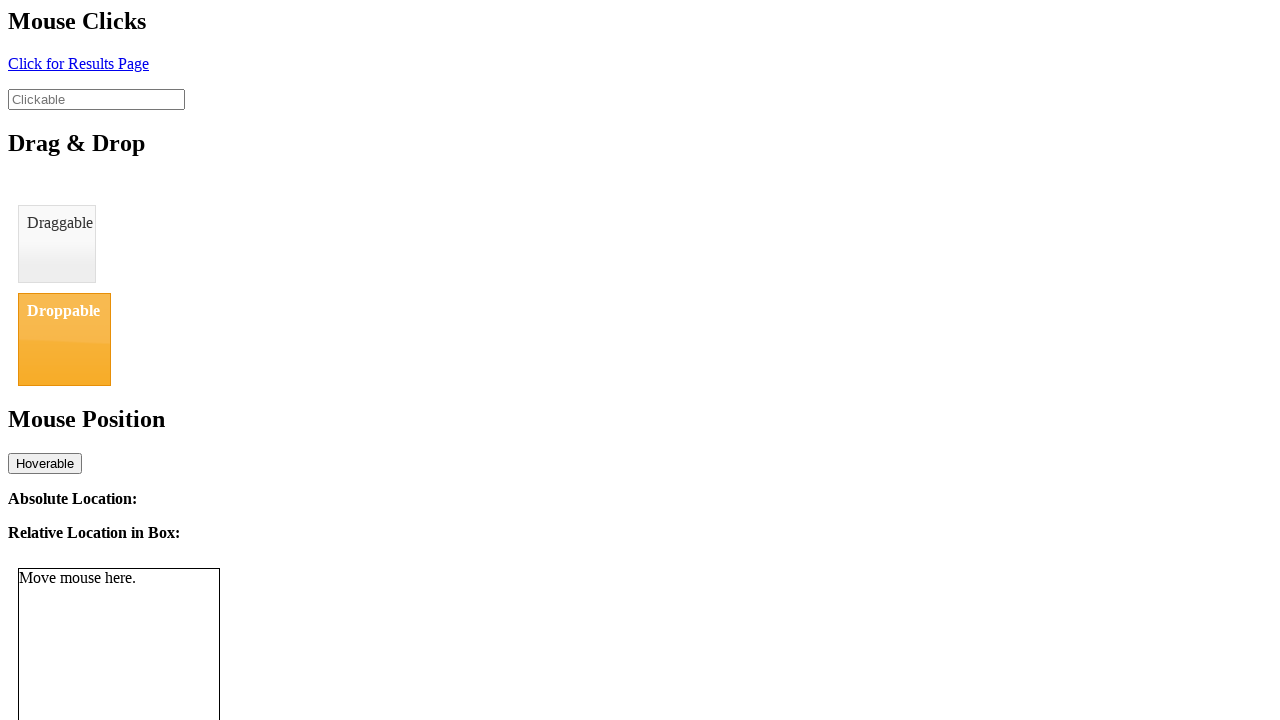

Navigated to mouse interaction test page
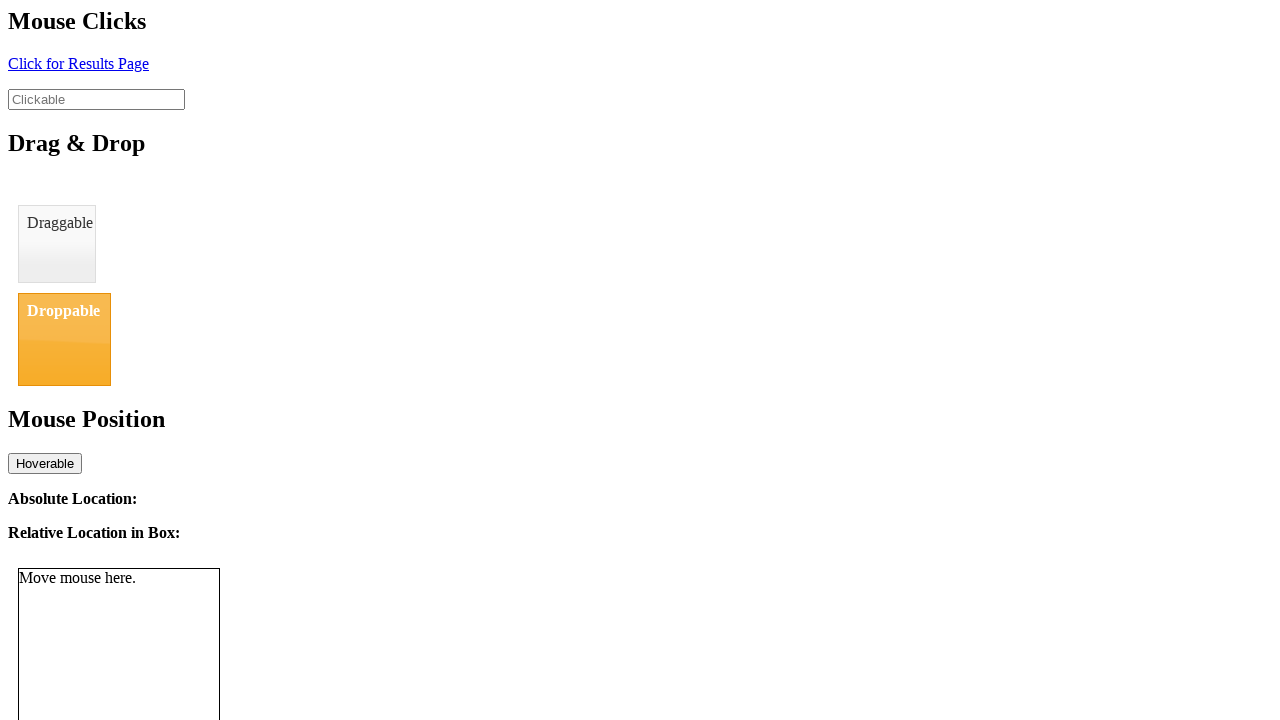

Dragged draggable element to droppable target at (64, 339)
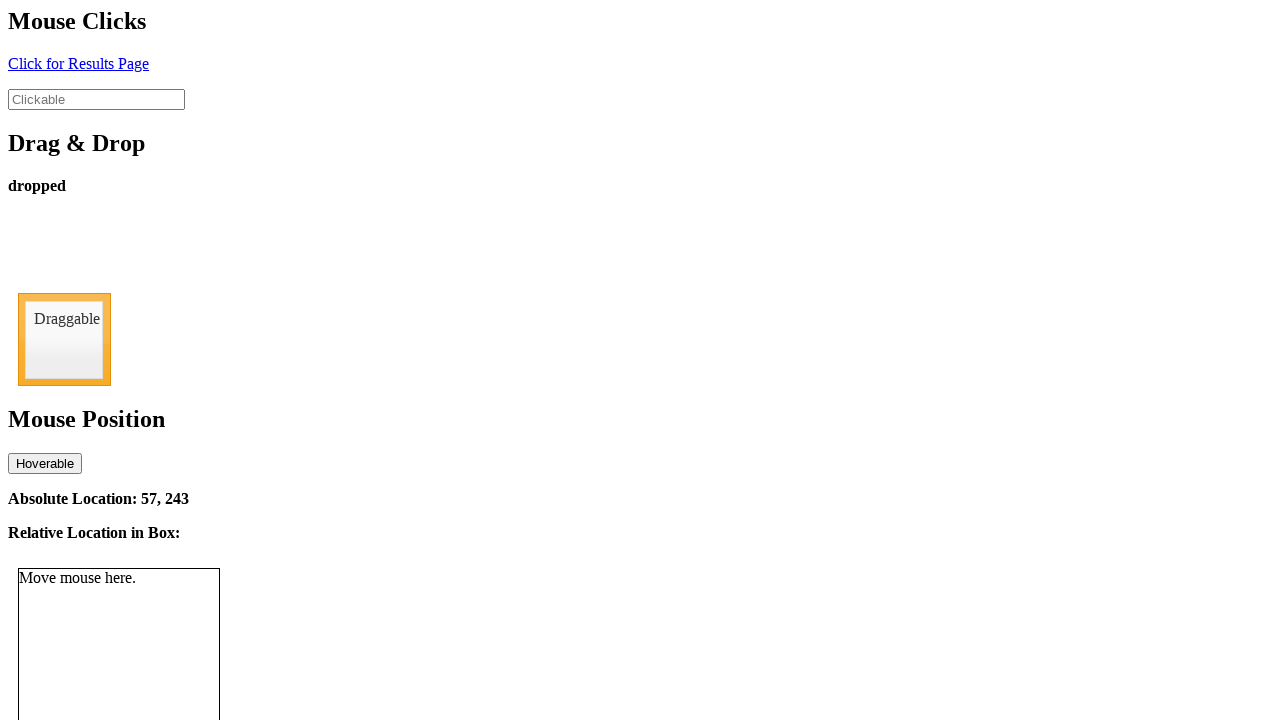

Drop status updated to 'dropped'
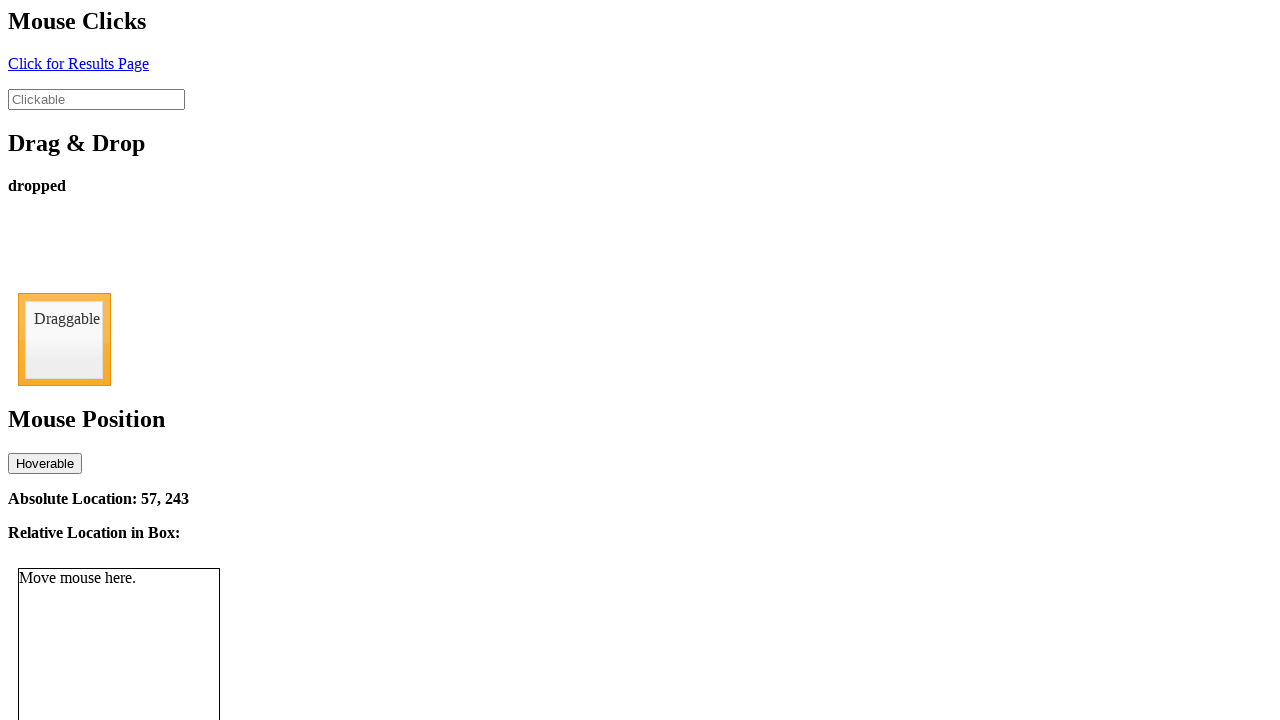

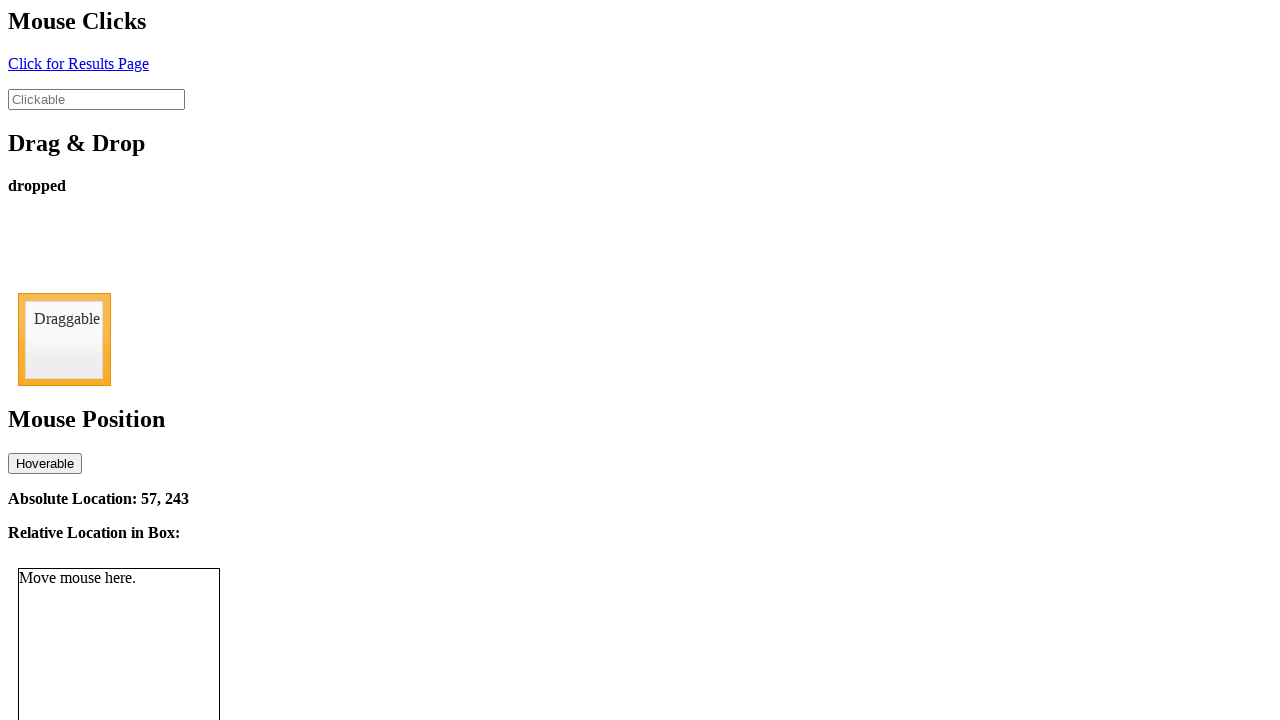